Navigates to the SpiceJet website homepage to verify it loads successfully

Starting URL: https://www.spicejet.com

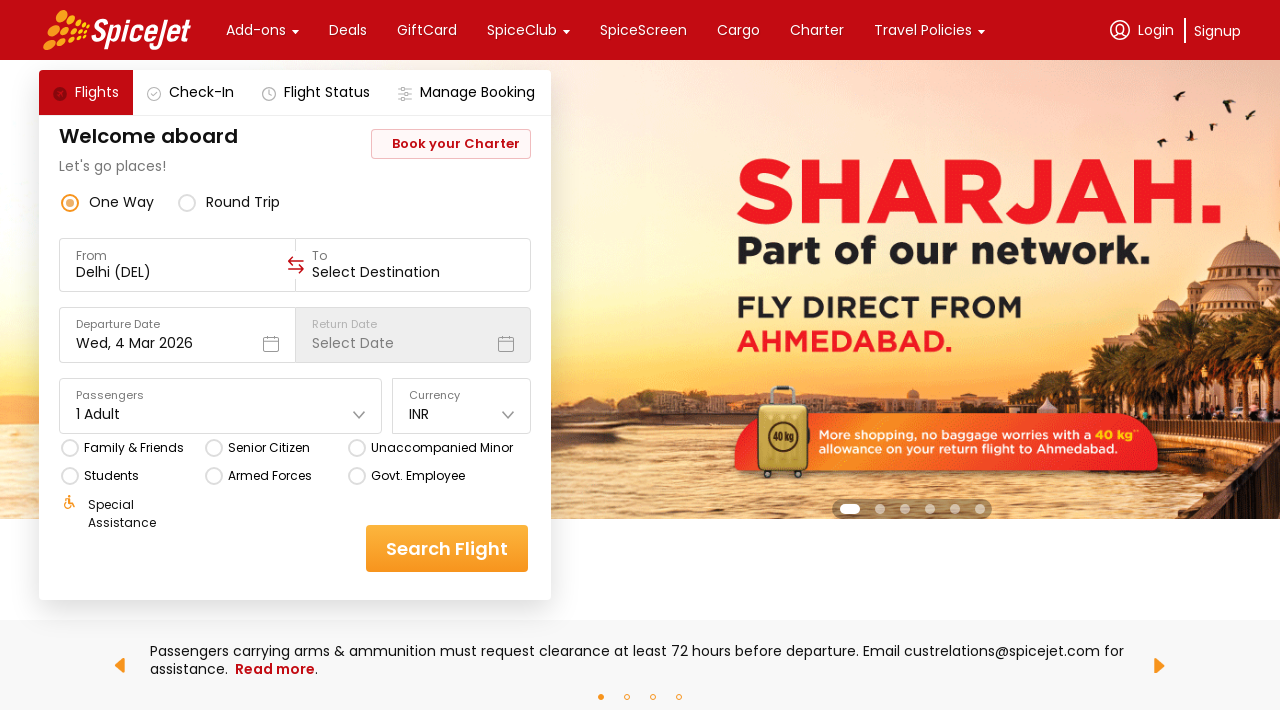

SpiceJet homepage loaded successfully with network idle state
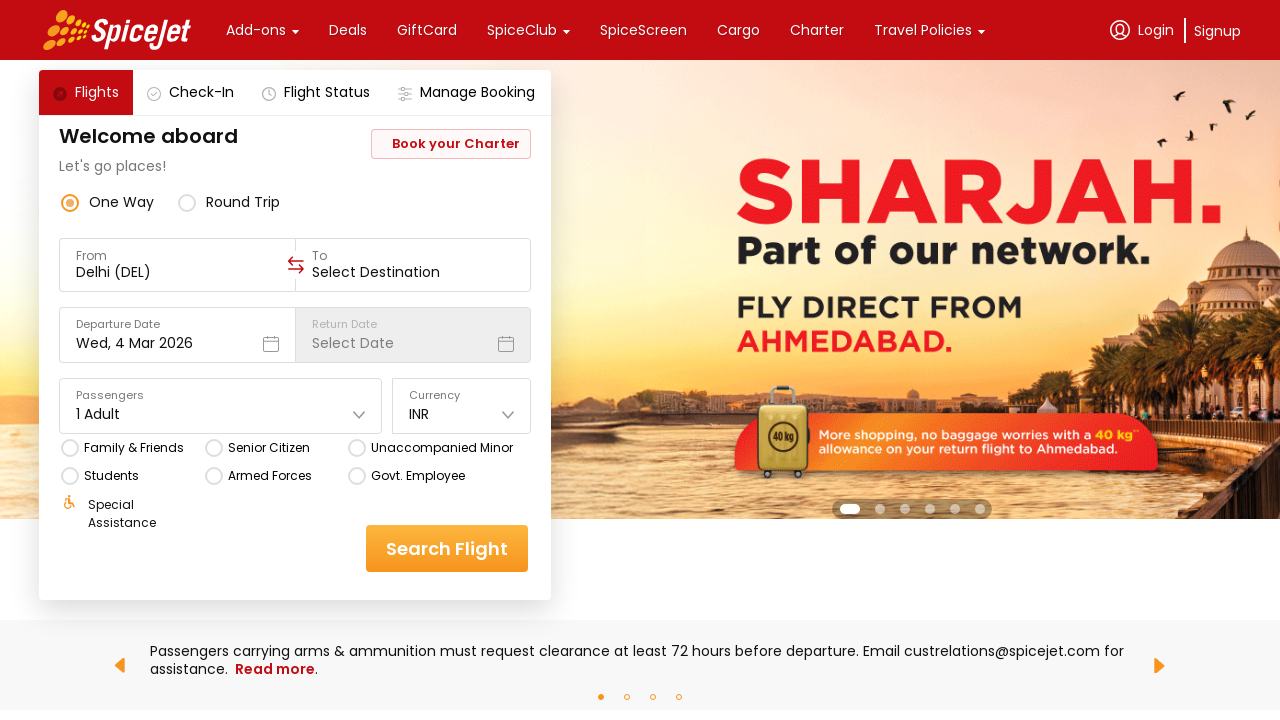

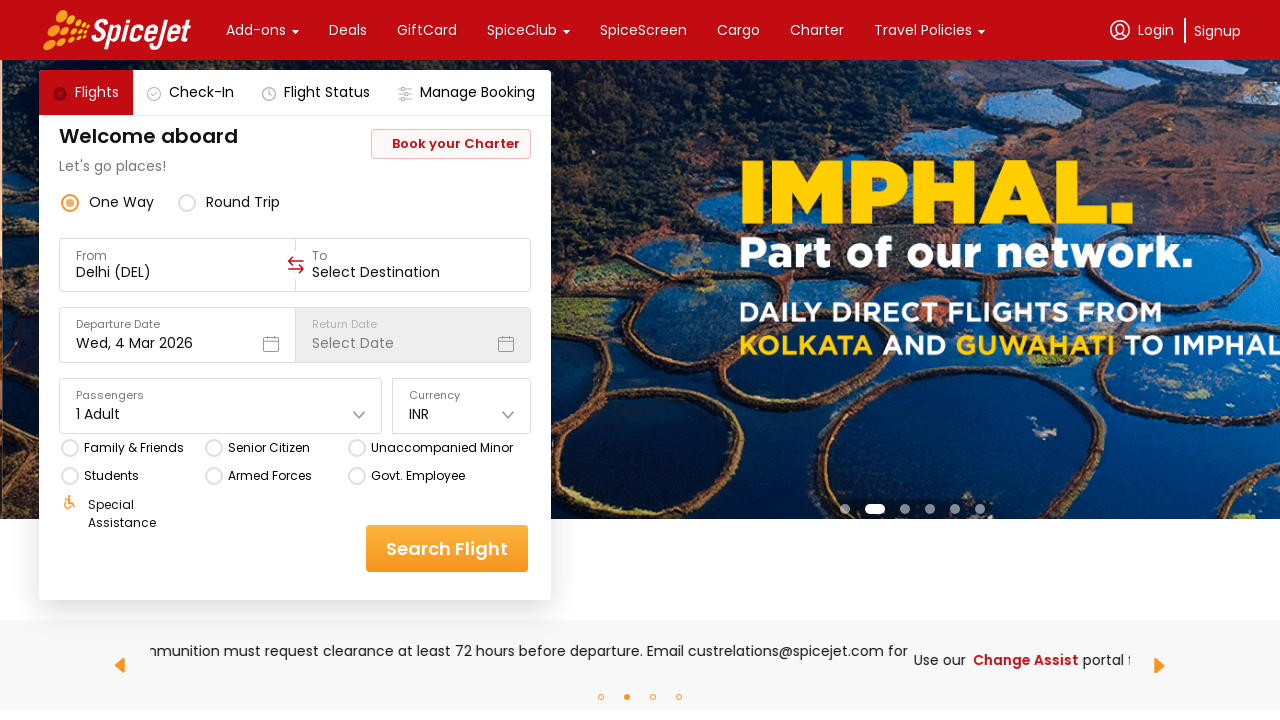